Tests that checkbox and label are hidden when editing a todo item

Starting URL: https://demo.playwright.dev/todomvc

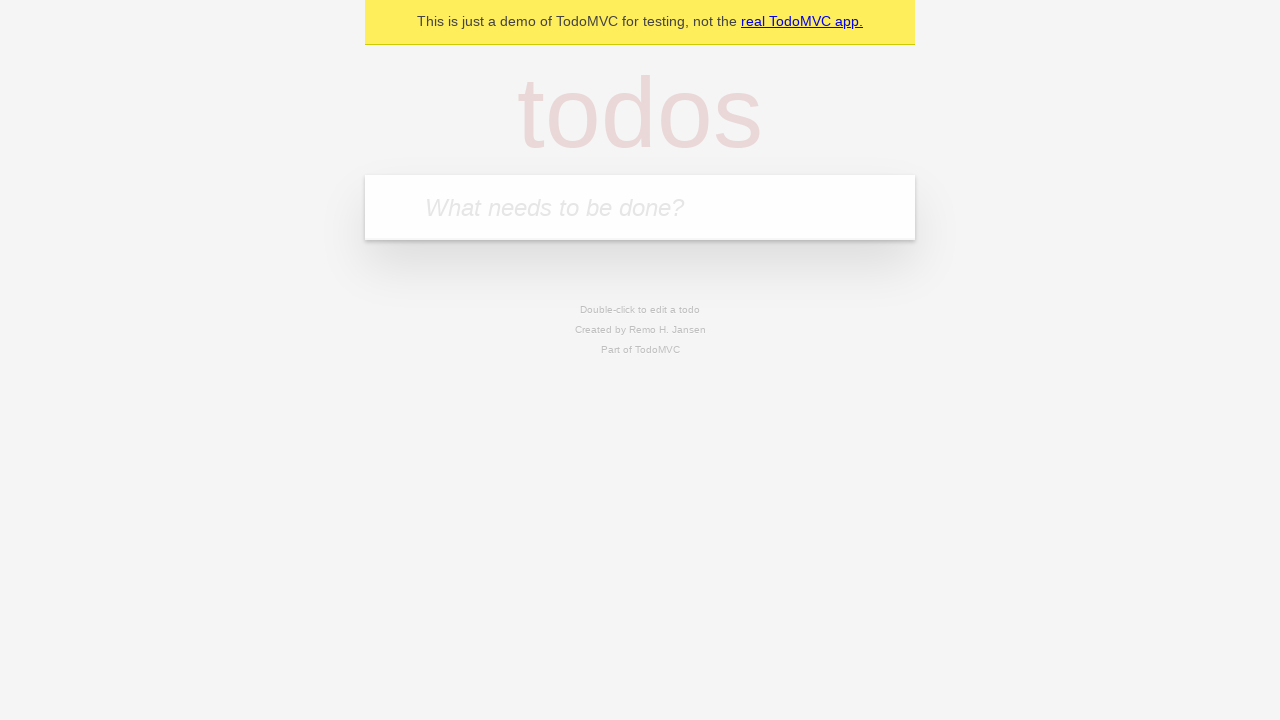

Filled todo input with 'buy some cheese' on internal:attr=[placeholder="What needs to be done?"i]
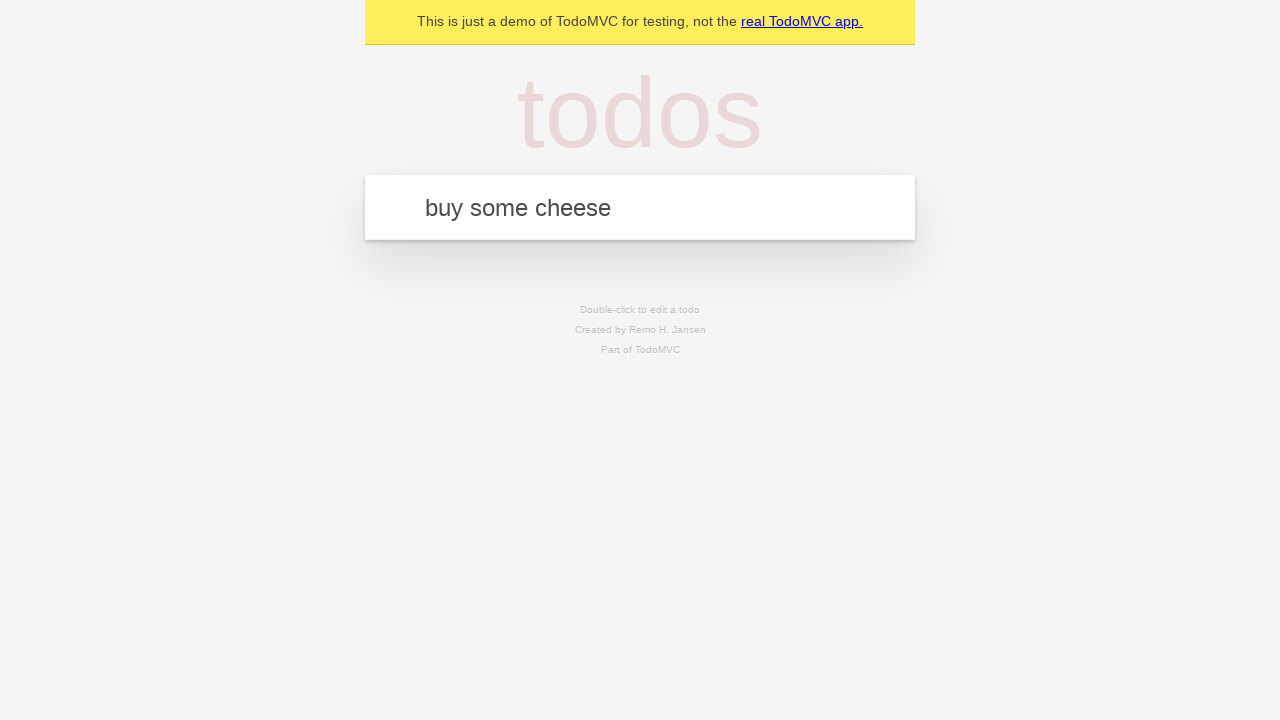

Pressed Enter to create todo 'buy some cheese' on internal:attr=[placeholder="What needs to be done?"i]
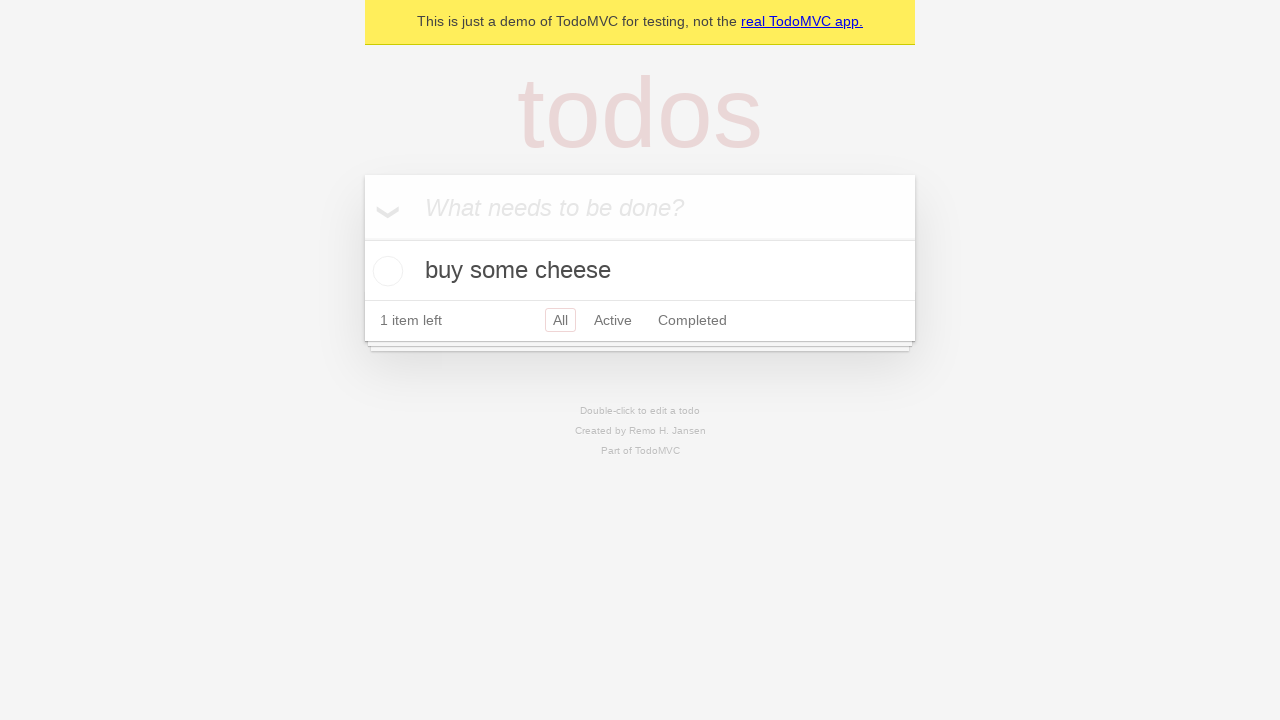

Filled todo input with 'feed the cat' on internal:attr=[placeholder="What needs to be done?"i]
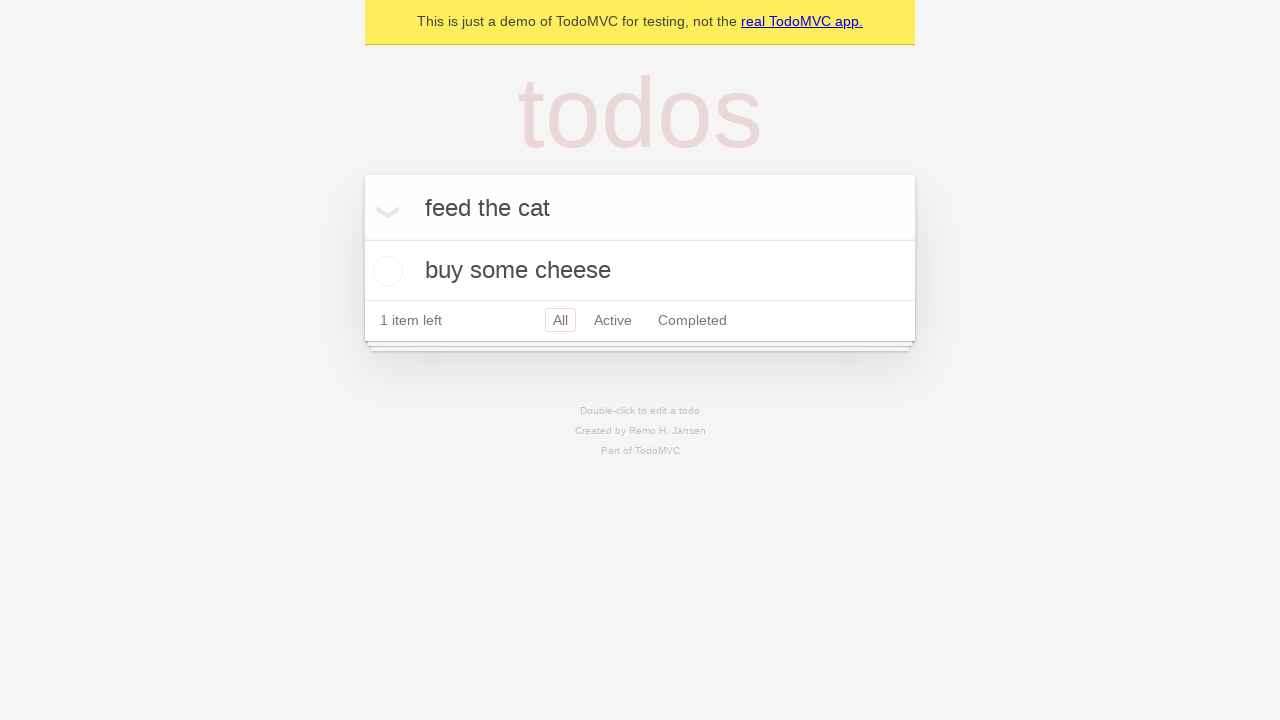

Pressed Enter to create todo 'feed the cat' on internal:attr=[placeholder="What needs to be done?"i]
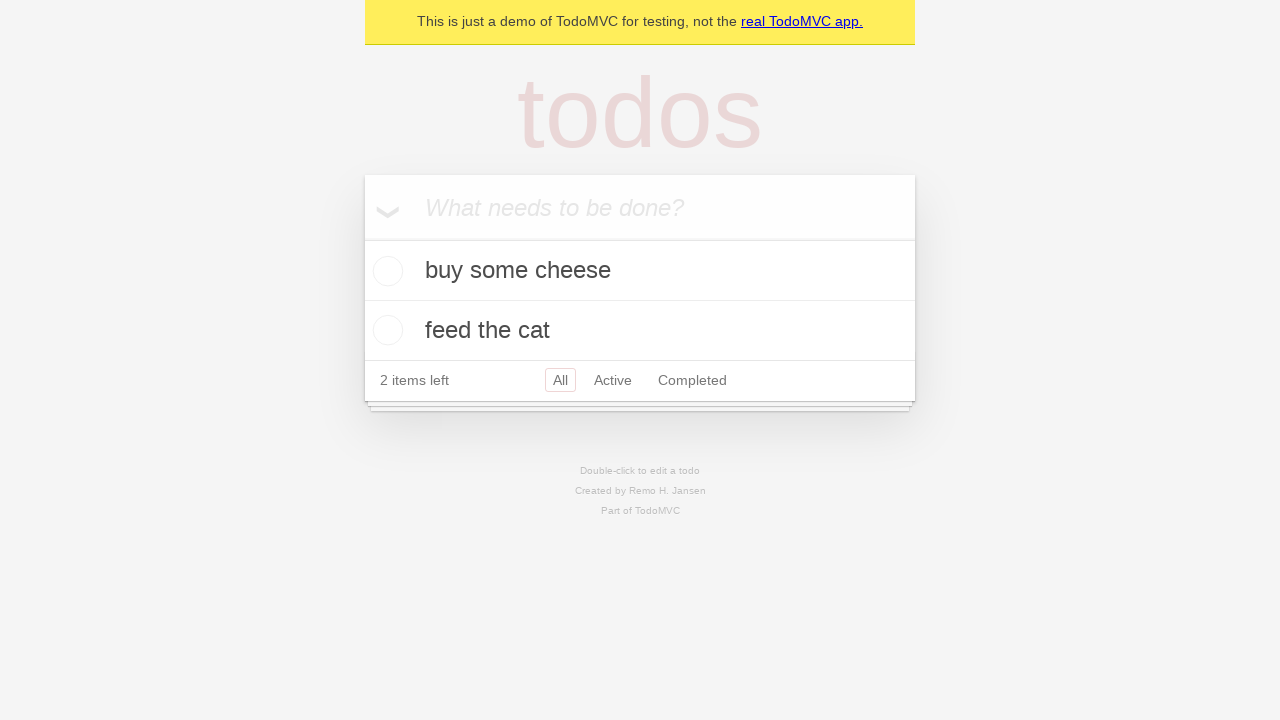

Filled todo input with 'book a doctors appointment' on internal:attr=[placeholder="What needs to be done?"i]
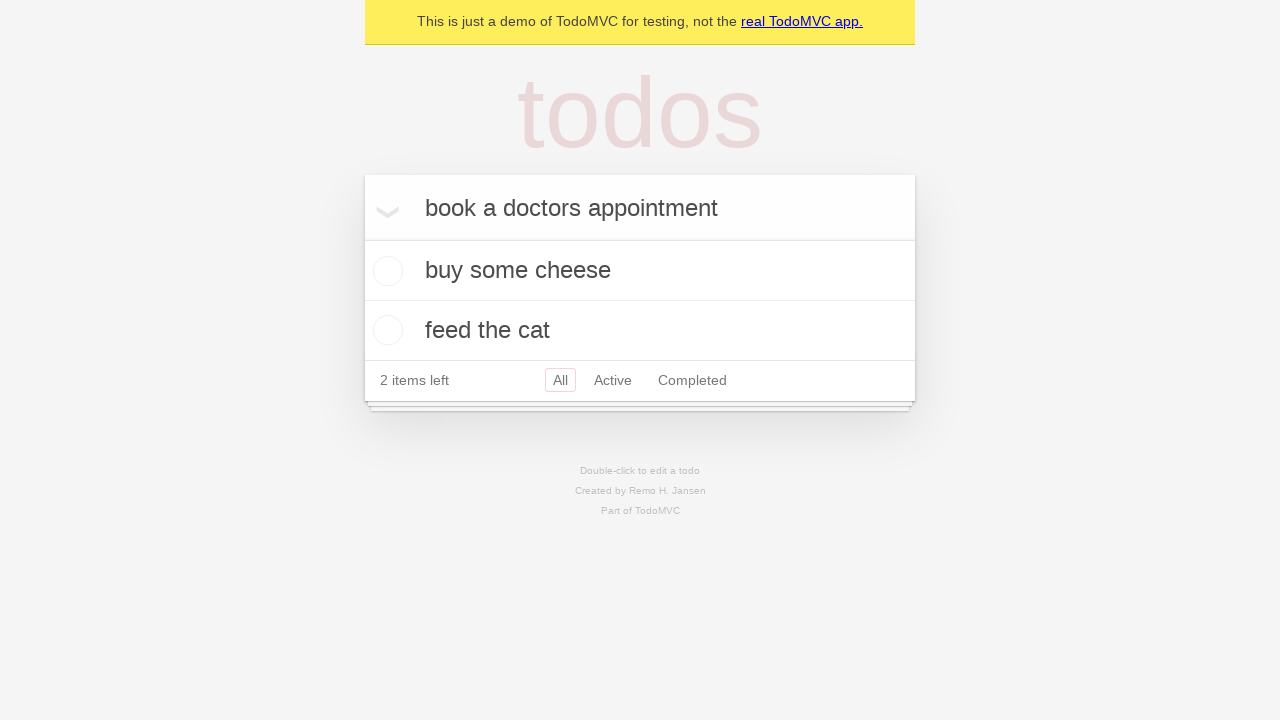

Pressed Enter to create todo 'book a doctors appointment' on internal:attr=[placeholder="What needs to be done?"i]
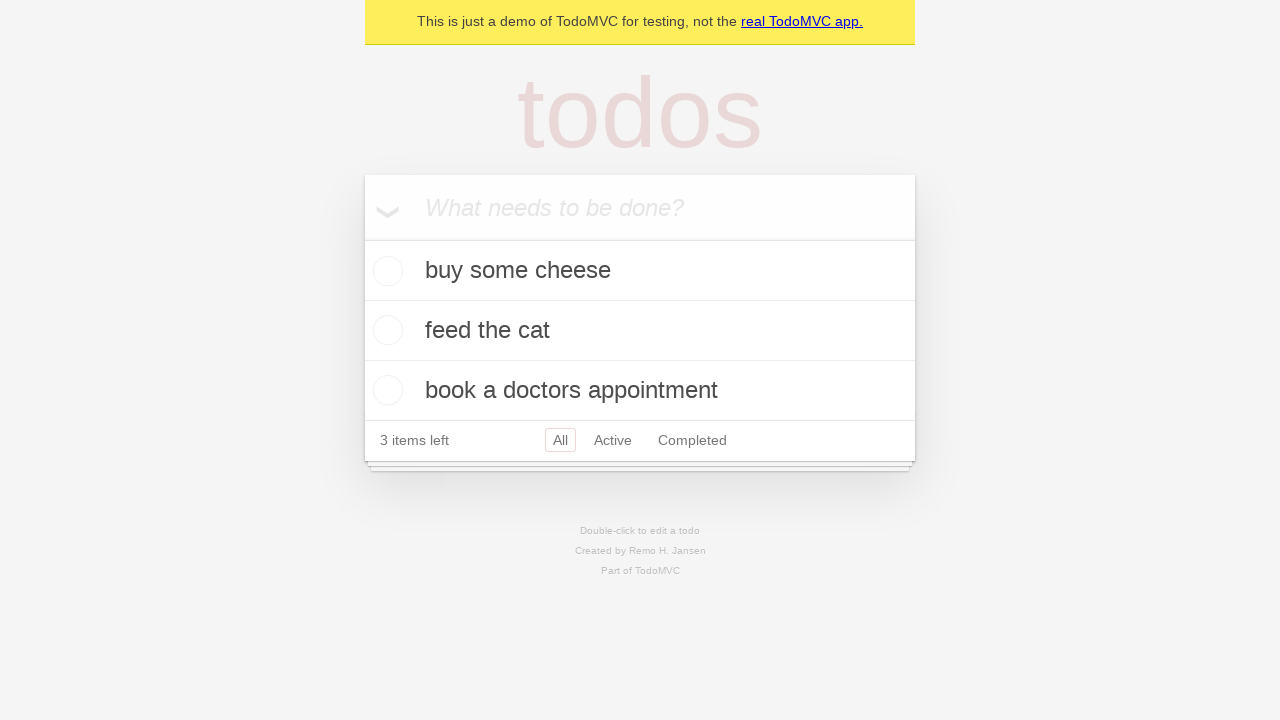

Double-clicked second todo item to enter edit mode at (640, 331) on internal:testid=[data-testid="todo-item"s] >> nth=1
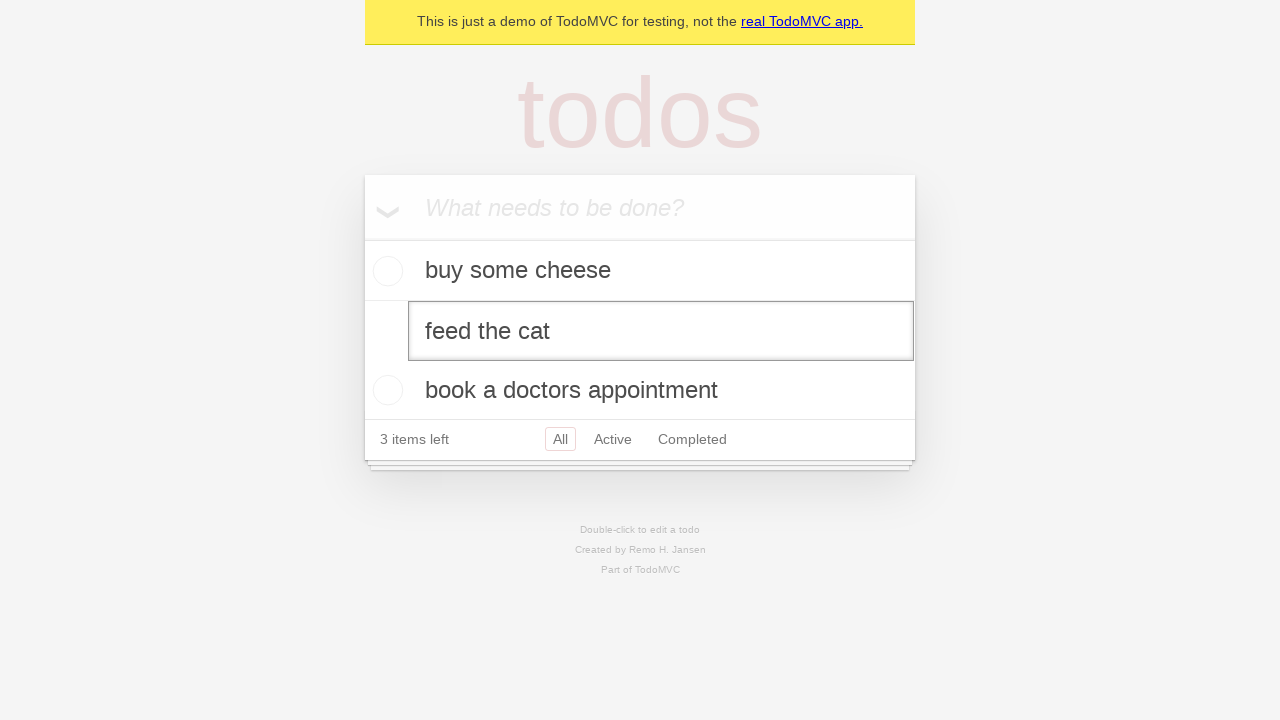

Edit textbox appeared, confirming edit mode is active
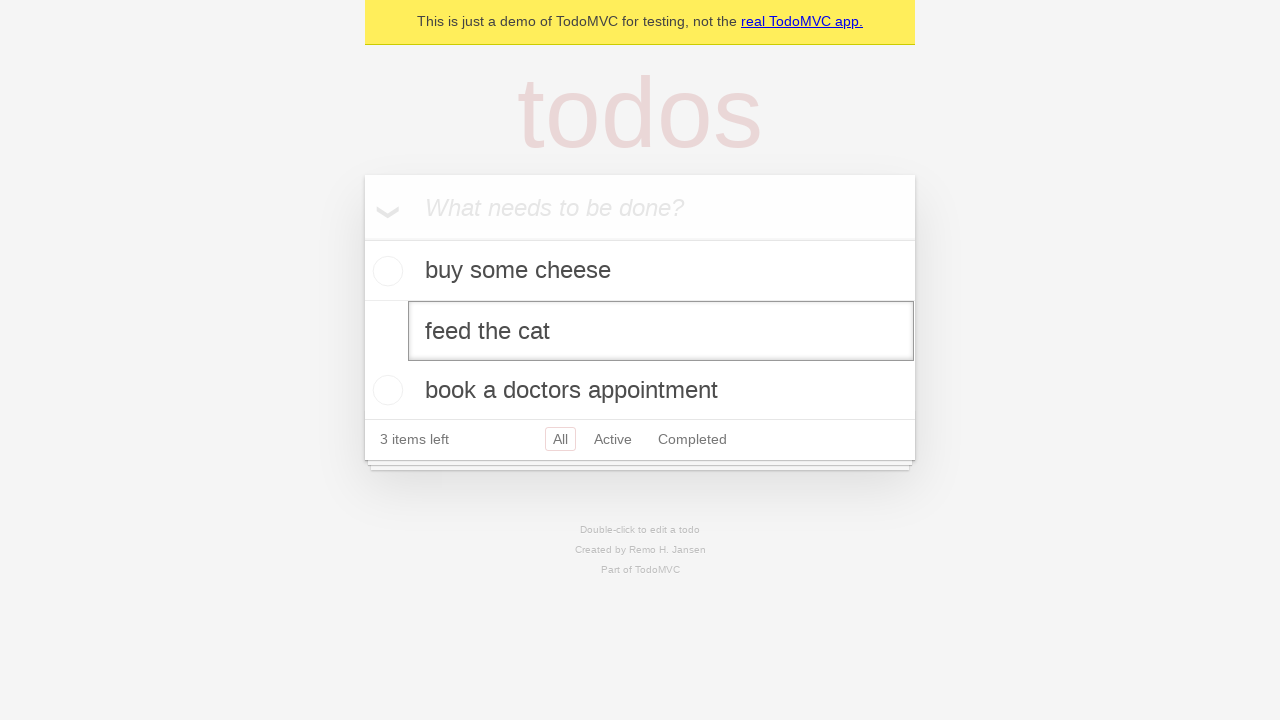

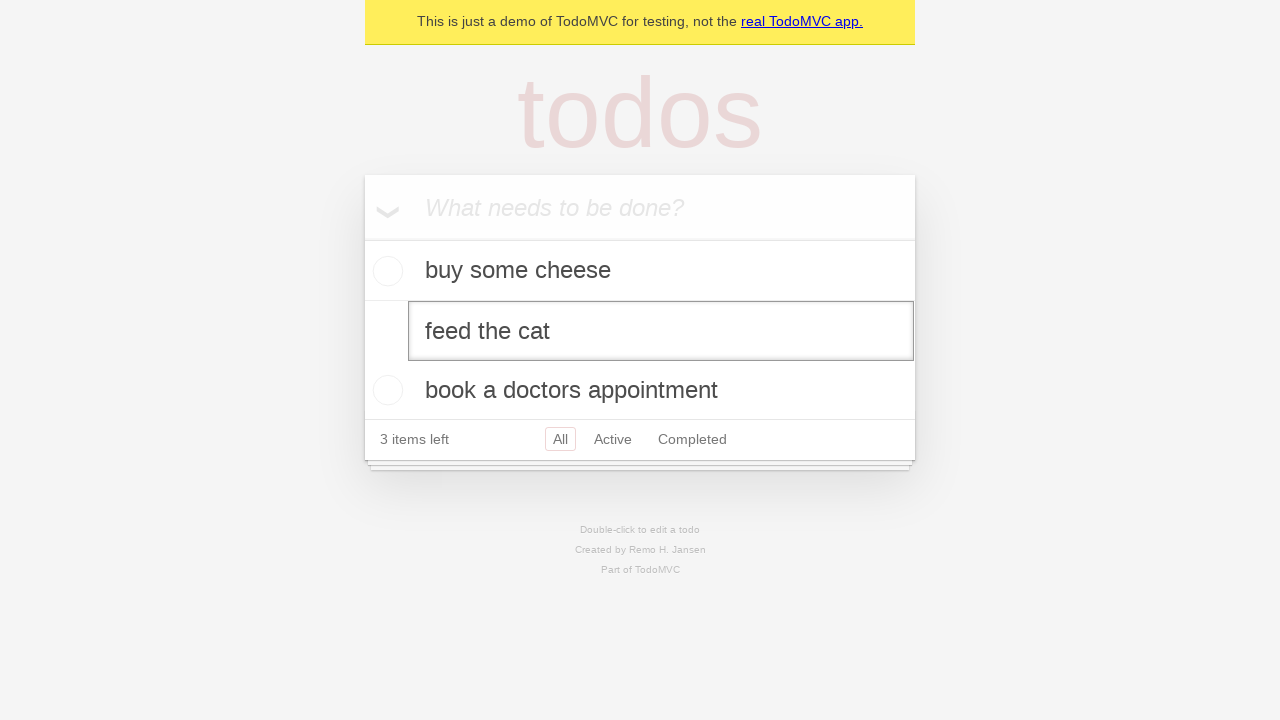